Tests the fourth date picker by selecting October 2023 from dropdown menus and choosing the first day

Starting URL: https://www.hyrtutorials.com/p/calendar-practice.html

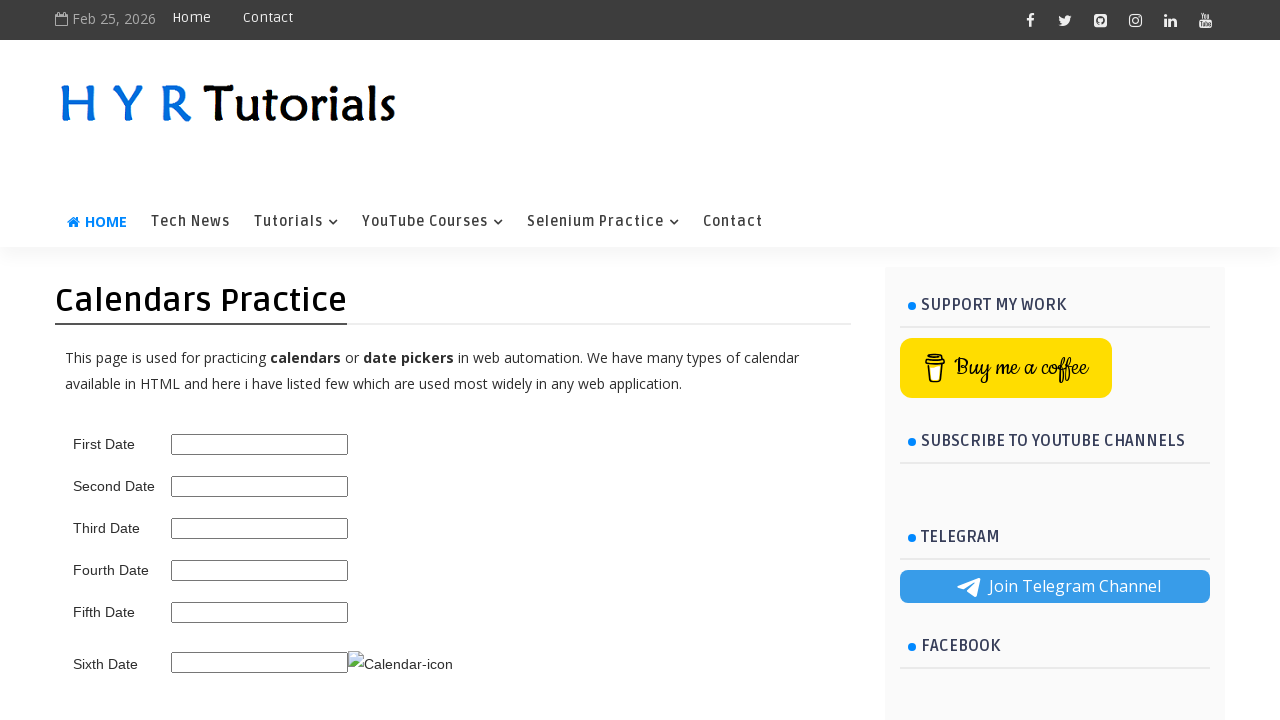

Clicked on the fourth date picker at (260, 570) on #fourth_date_picker
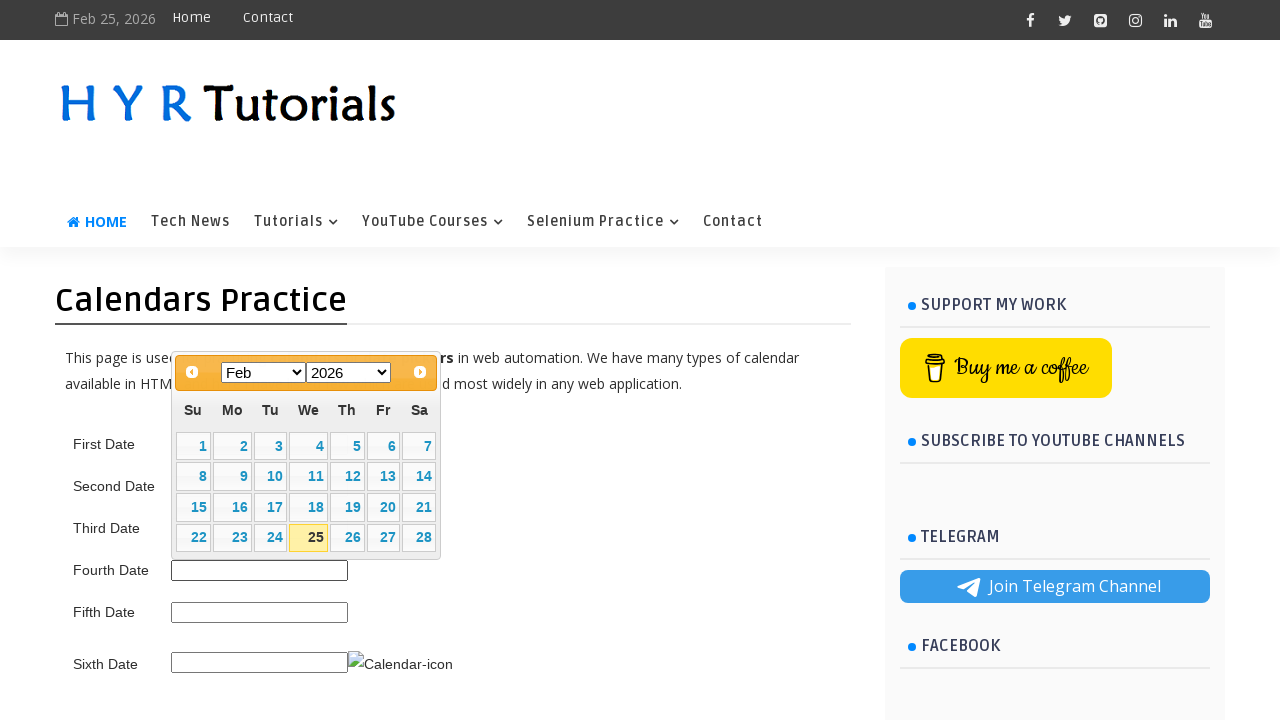

Selected October (value=9) from month dropdown on //select[@class='ui-datepicker-month']
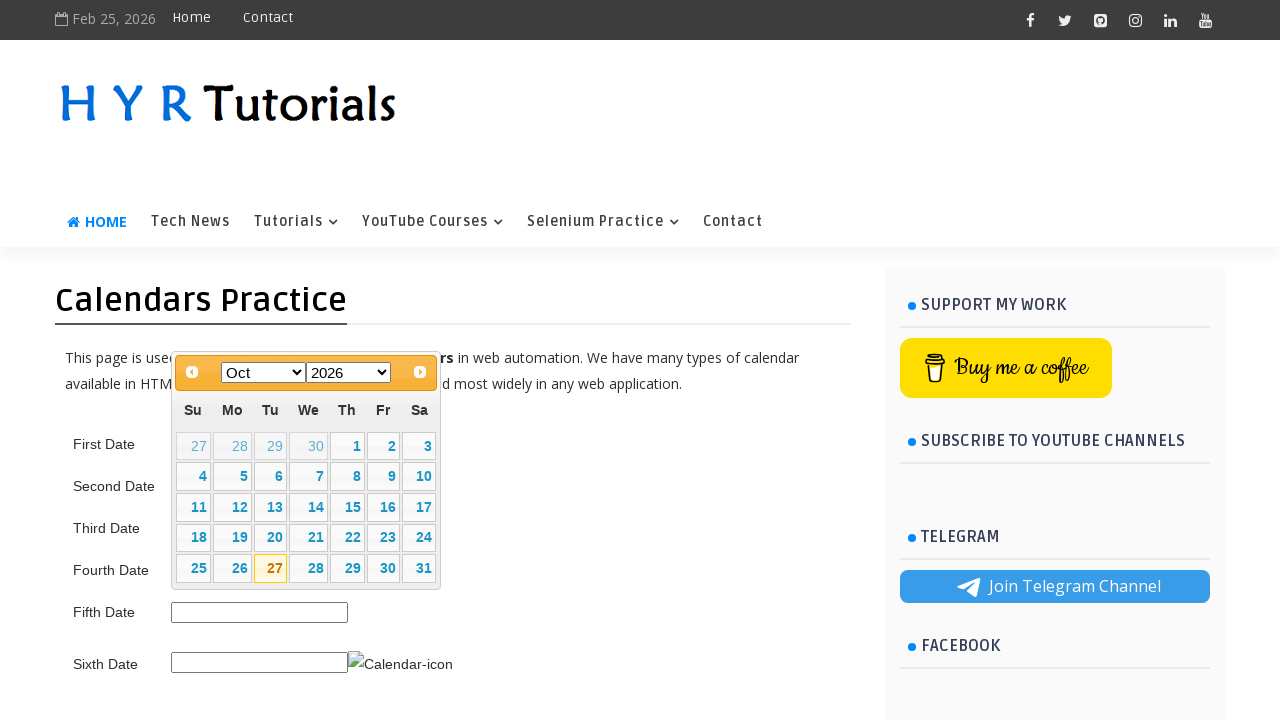

Selected year 2023 from year dropdown on //select[@class='ui-datepicker-year']
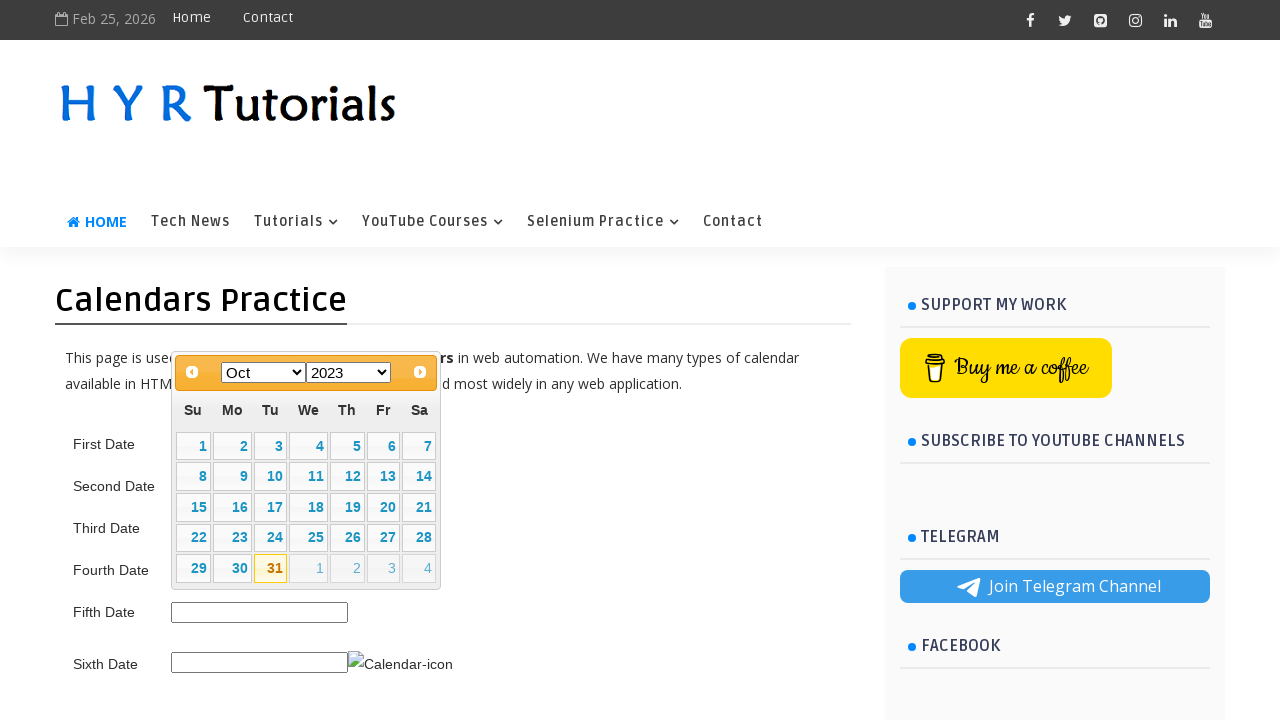

Selected the first day of October 2023 at (193, 446) on (//a[@class='ui-state-default'])[1]
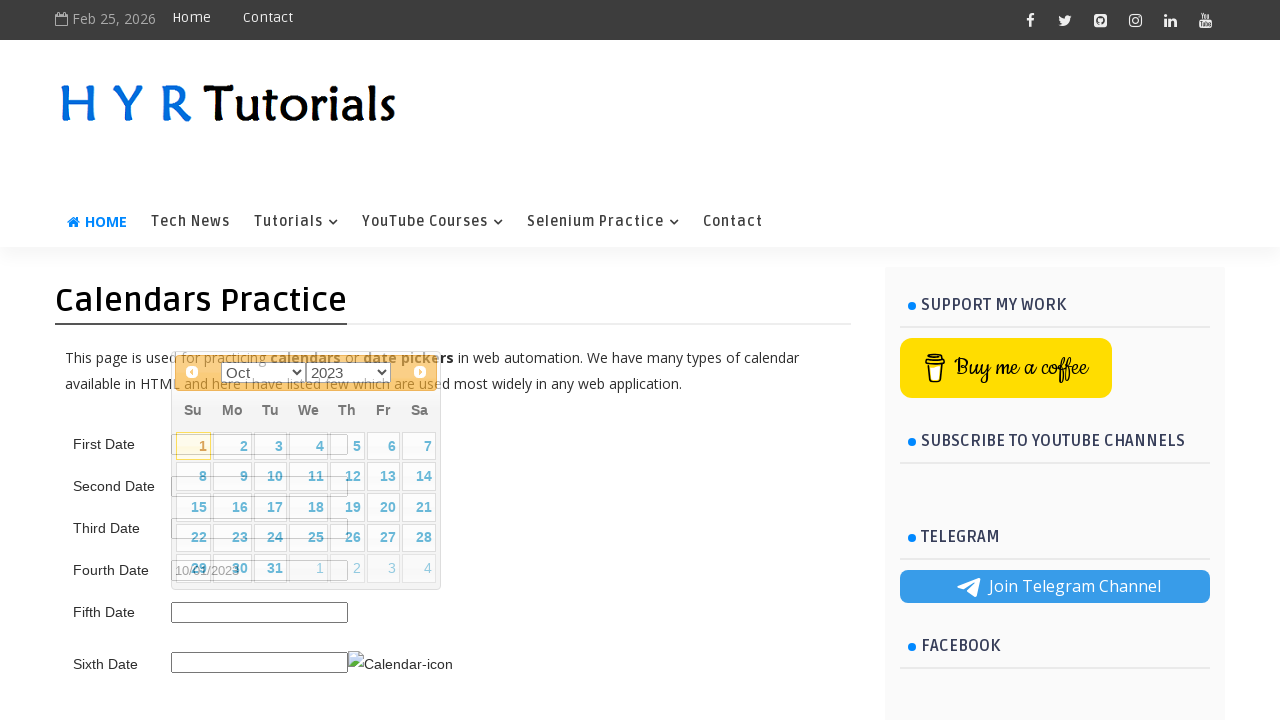

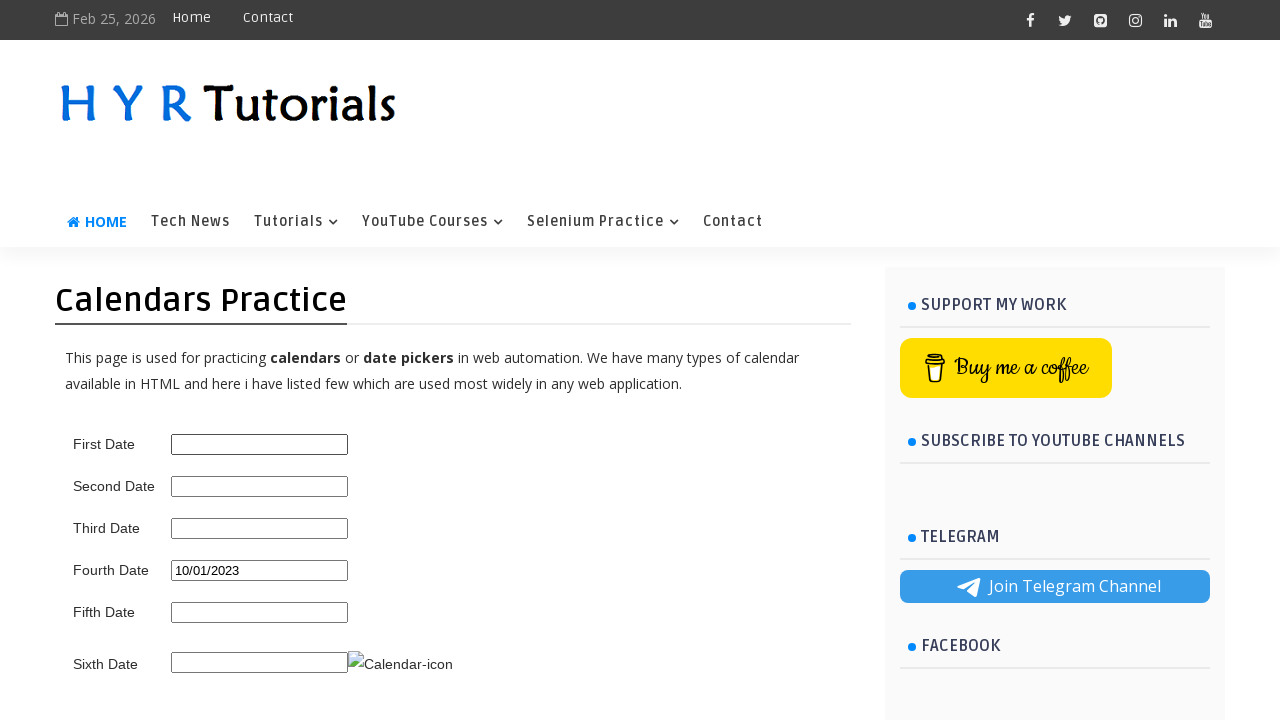